Validates that the login page loads correctly by checking if the login title heading element is displayed on the Orange HRM demo site.

Starting URL: https://opensource-demo.orangehrmlive.com/web/index.php/auth/login

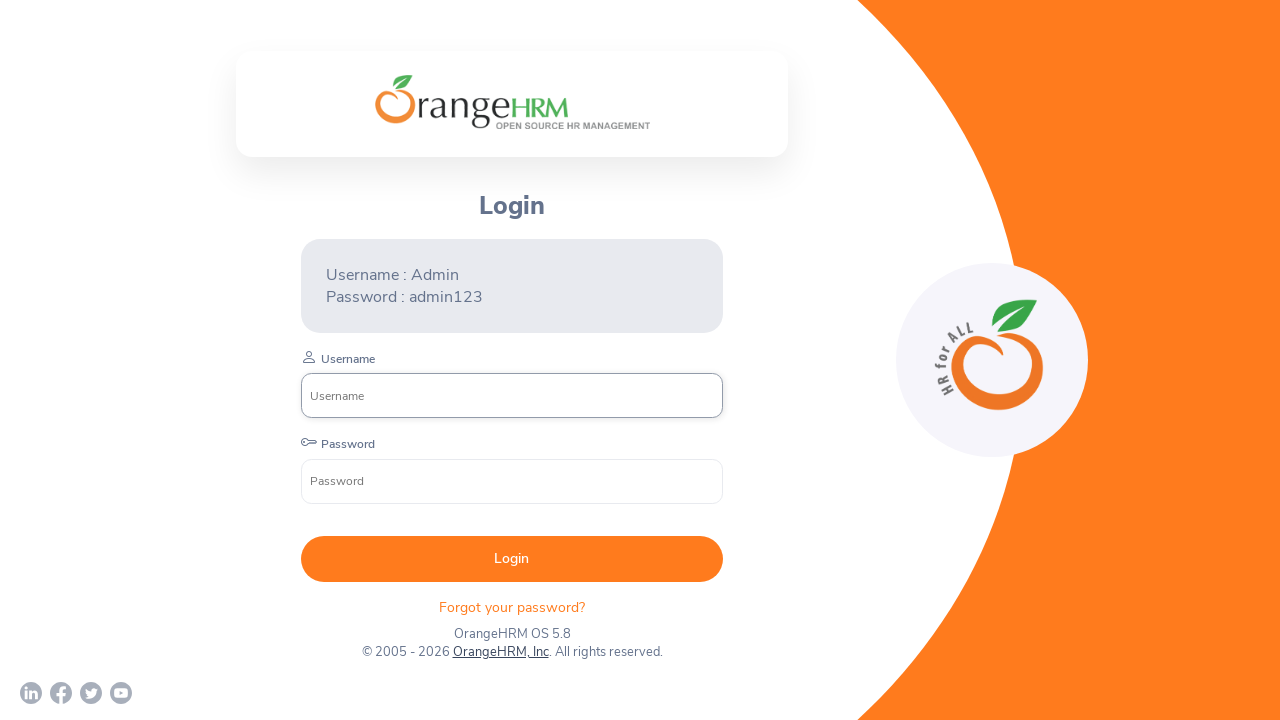

Waited for login title heading (h5) to become visible
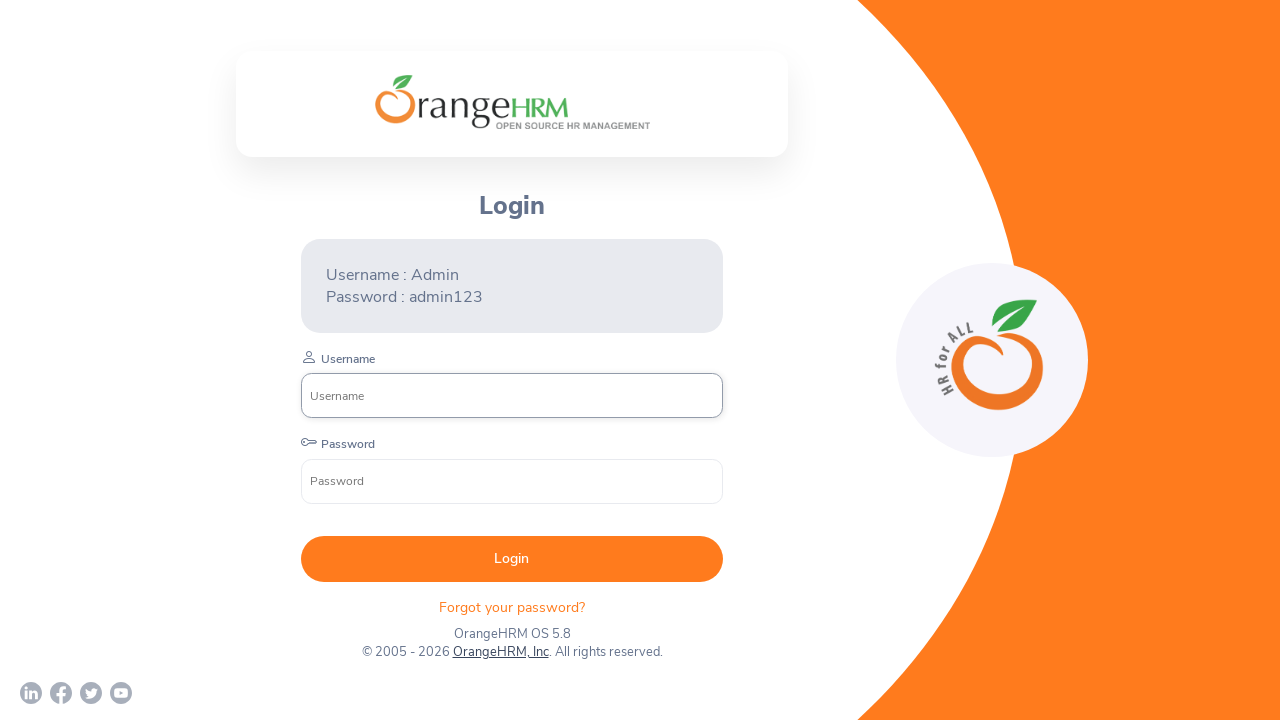

Verified login title heading is displayed on Orange HRM login page
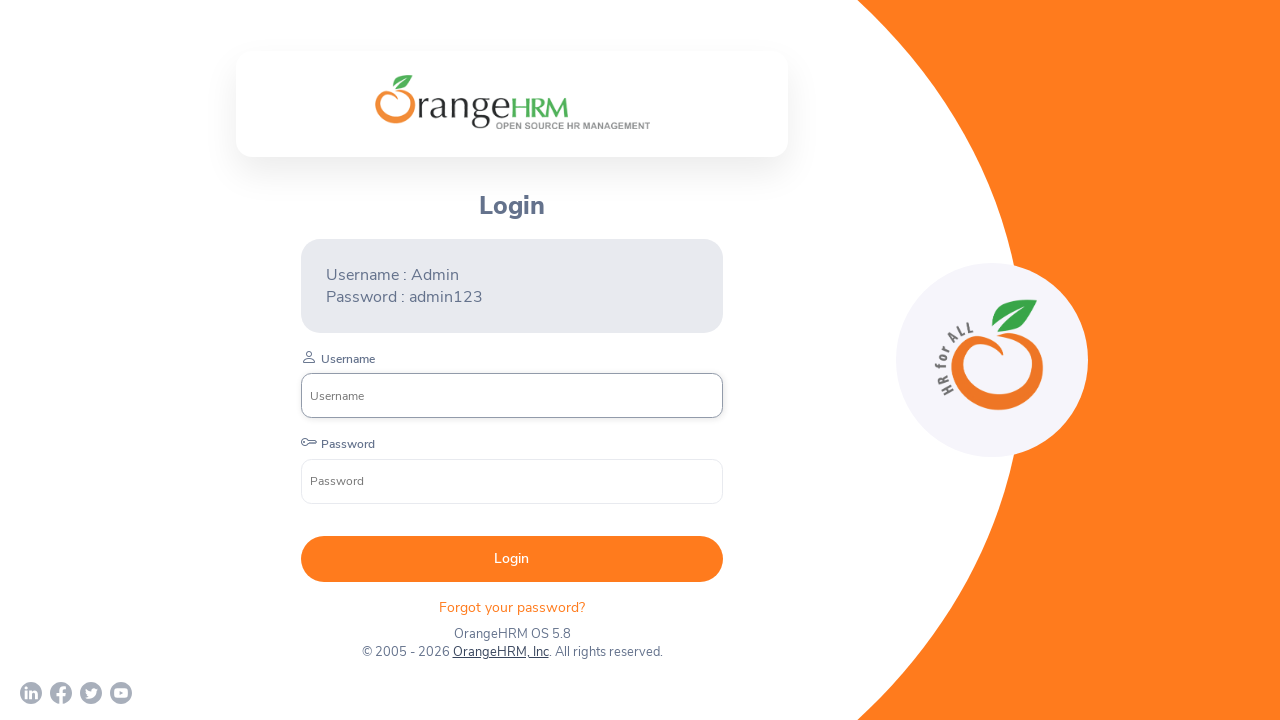

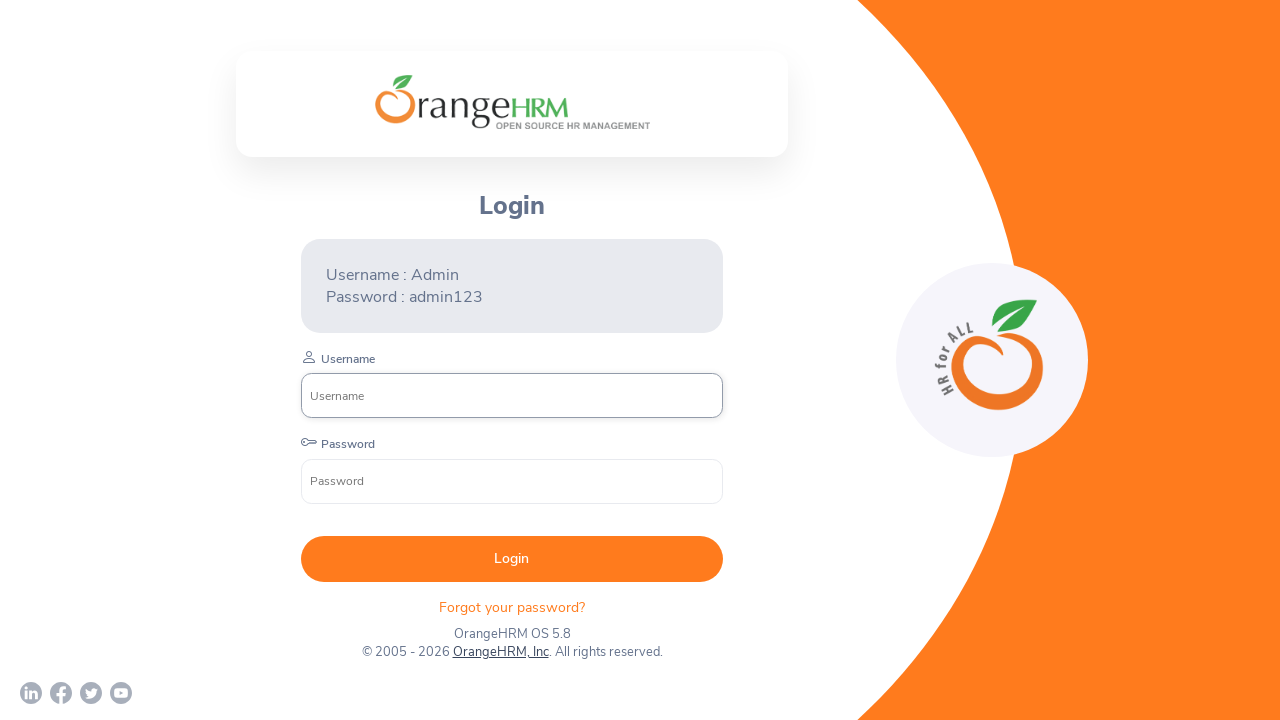